Navigates to BigBasket product search page for "DARK FANTASY CHOCO FILLS" and waits for the page to load.

Starting URL: https://www.bigbasket.com/ps/?q=DARK%20FANTASY%20CHOCO%20FILLS

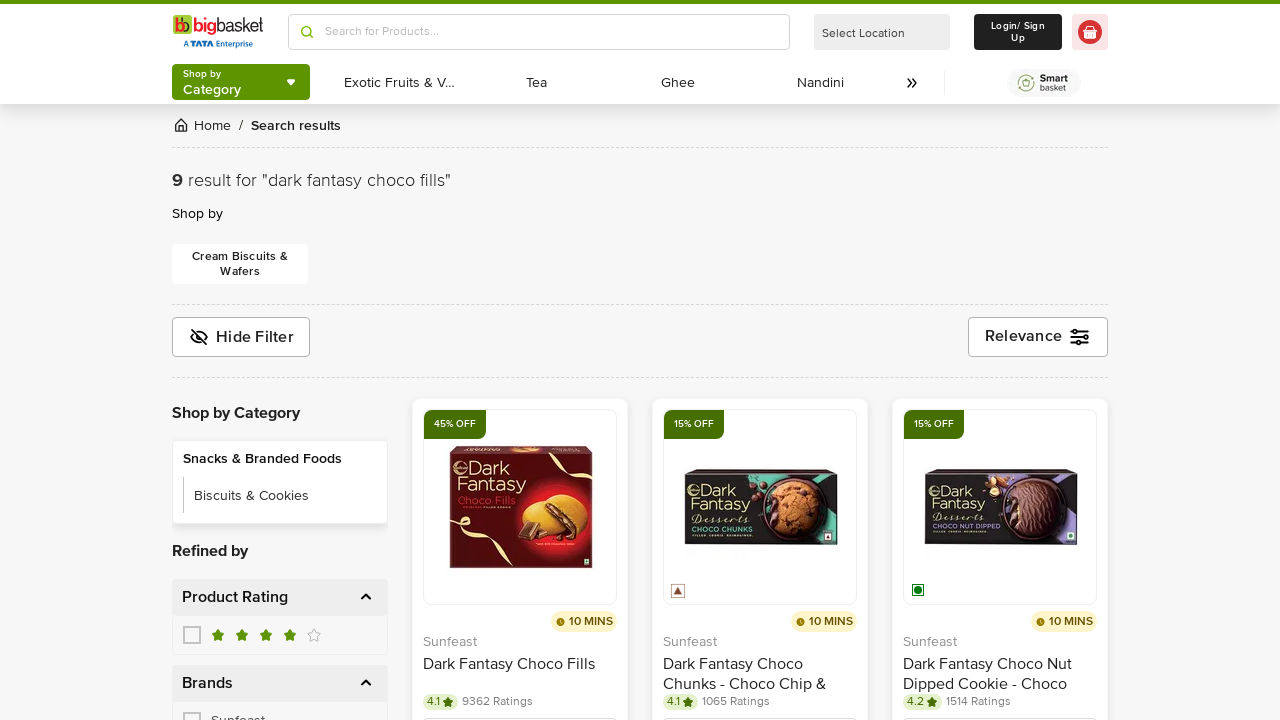

Navigated to BigBasket product search page for 'DARK FANTASY CHOCO FILLS'
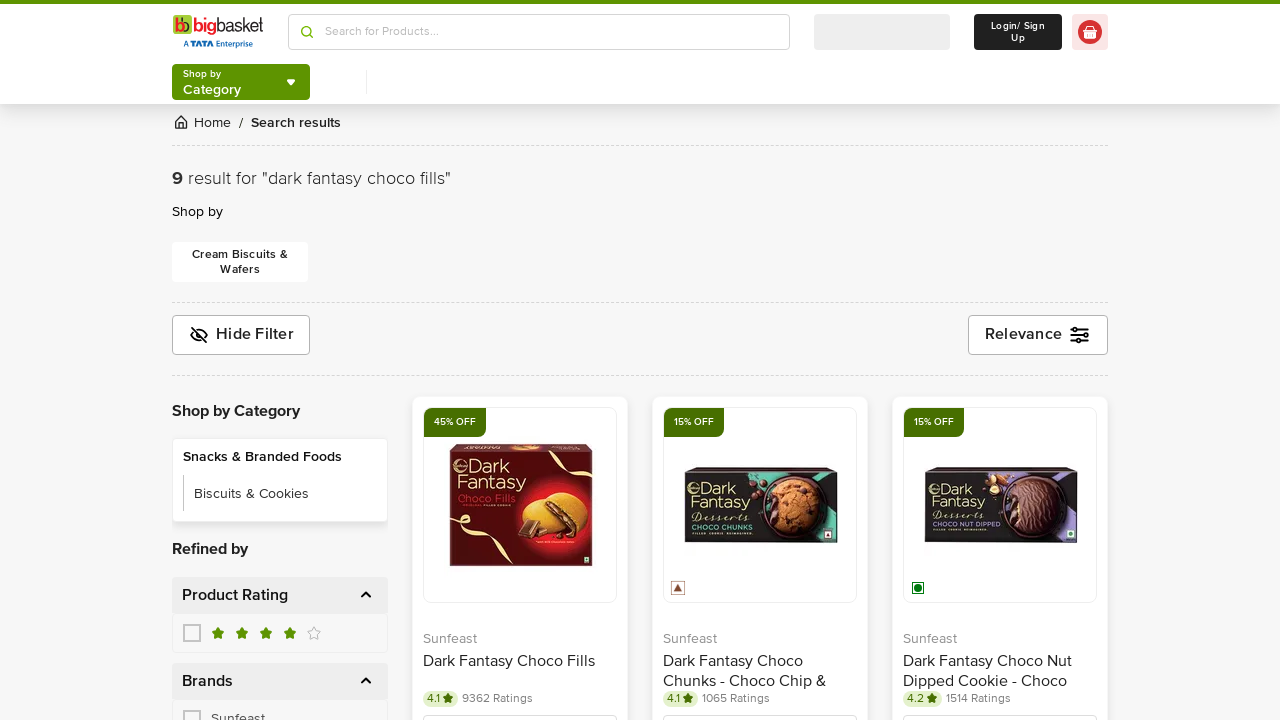

Page DOM content loaded
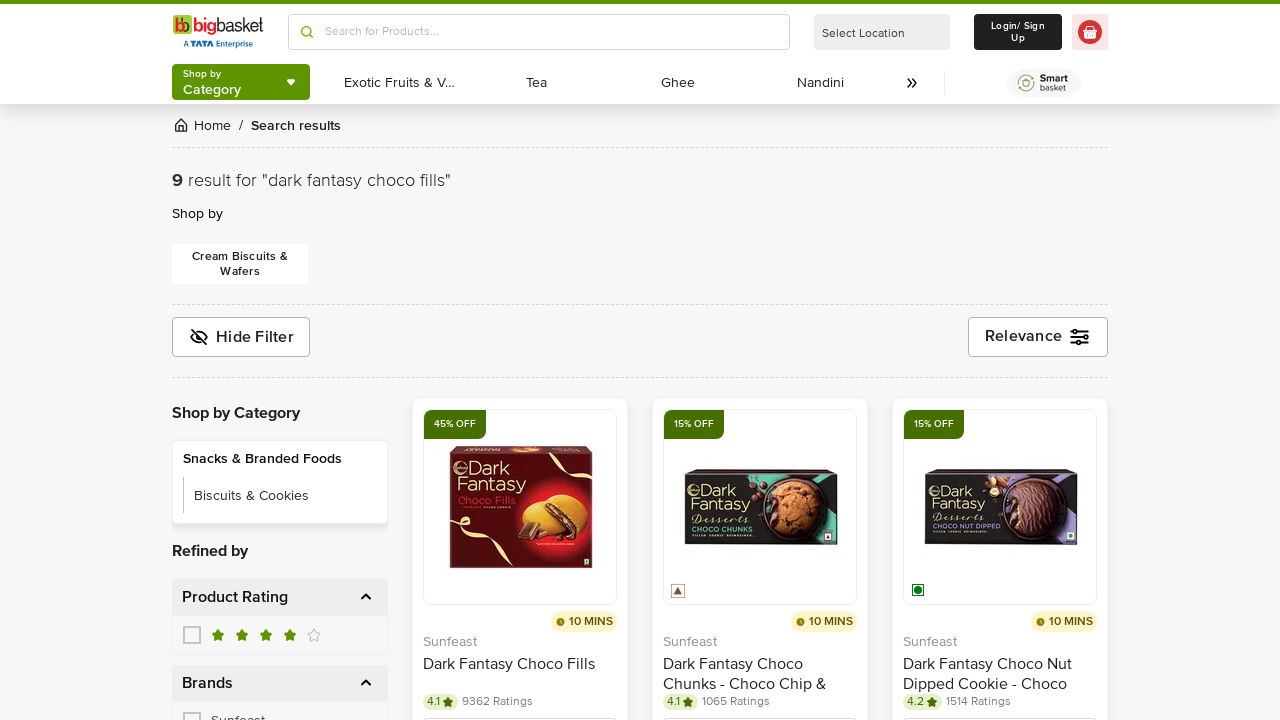

Retrieved page title: 
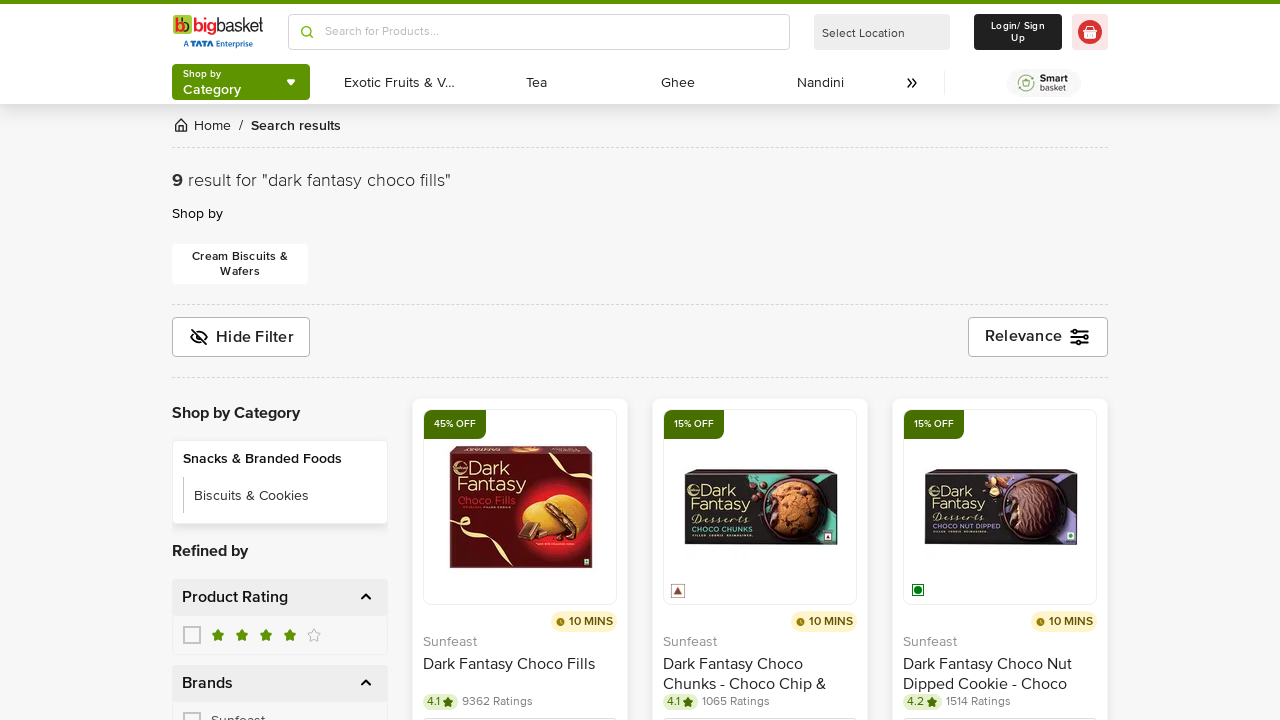

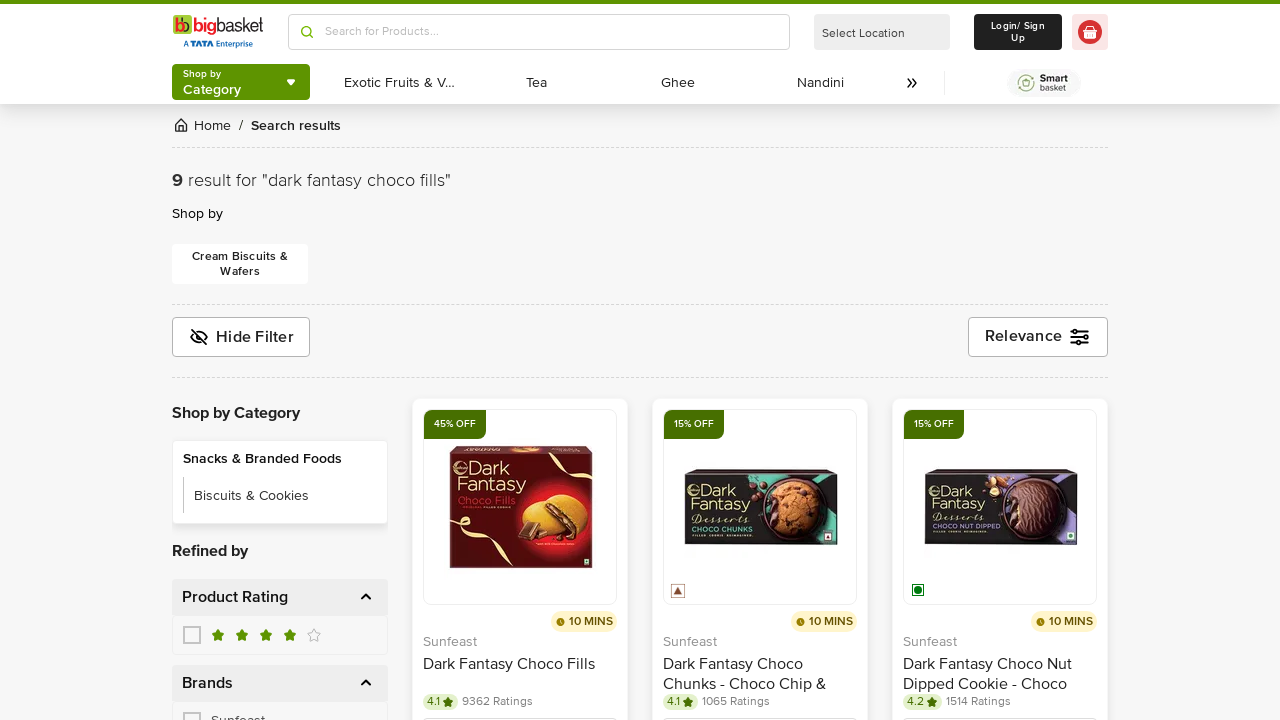